Tests custom jQuery UI dropdown selection by clicking the dropdown and selecting item "19" from the number menu

Starting URL: http://jqueryui.com/resources/demos/selectmenu/default.html

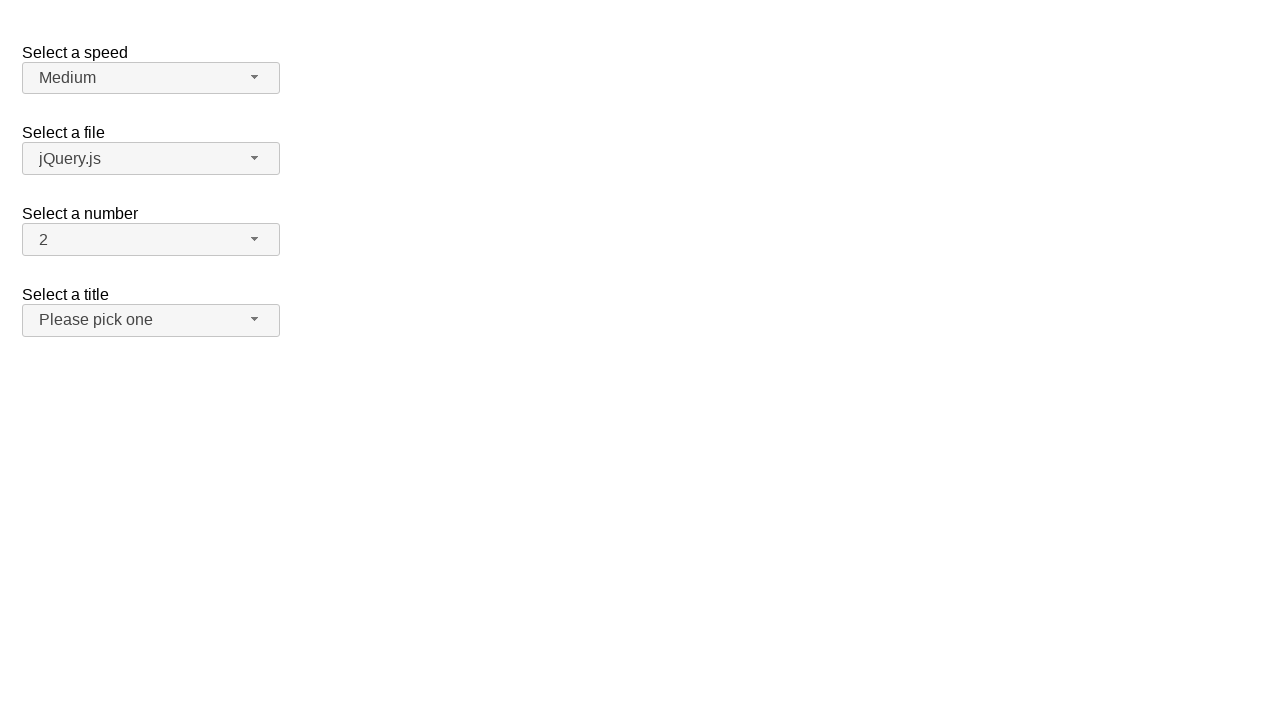

Clicked number dropdown button to open the custom jQuery UI dropdown menu at (151, 240) on xpath=//span[@id='number-button']
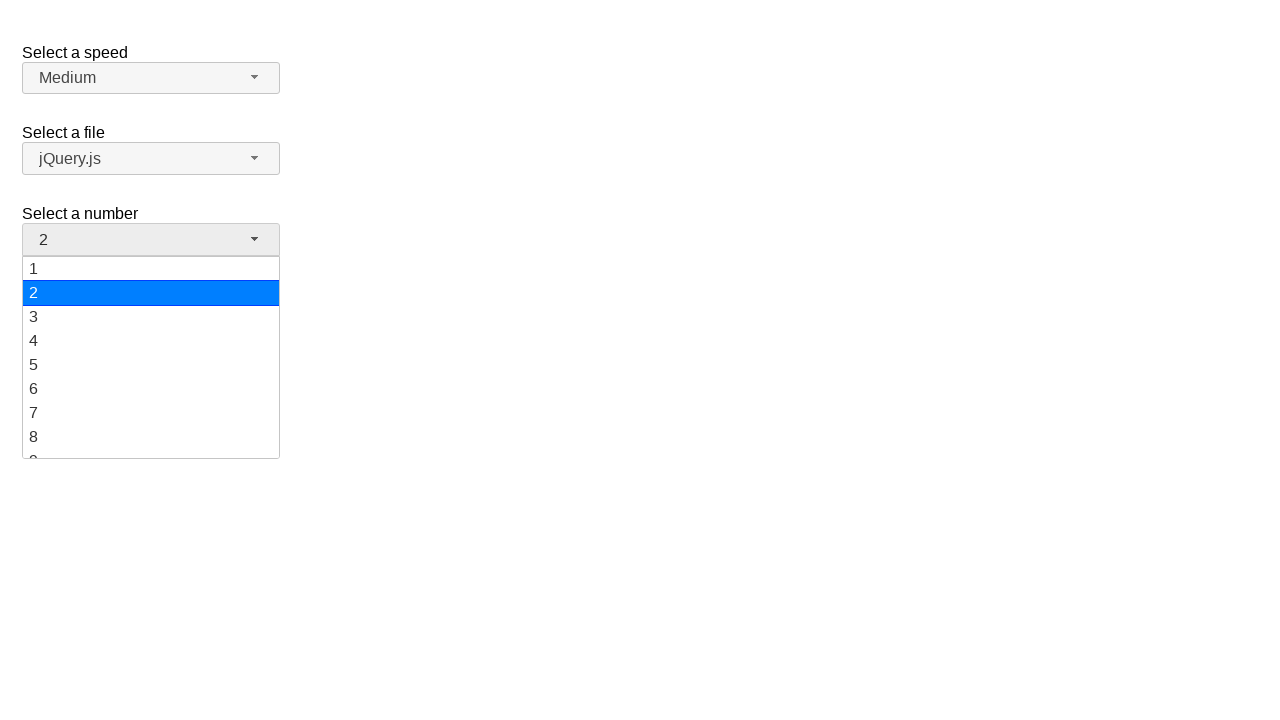

Dropdown menu items loaded and became visible
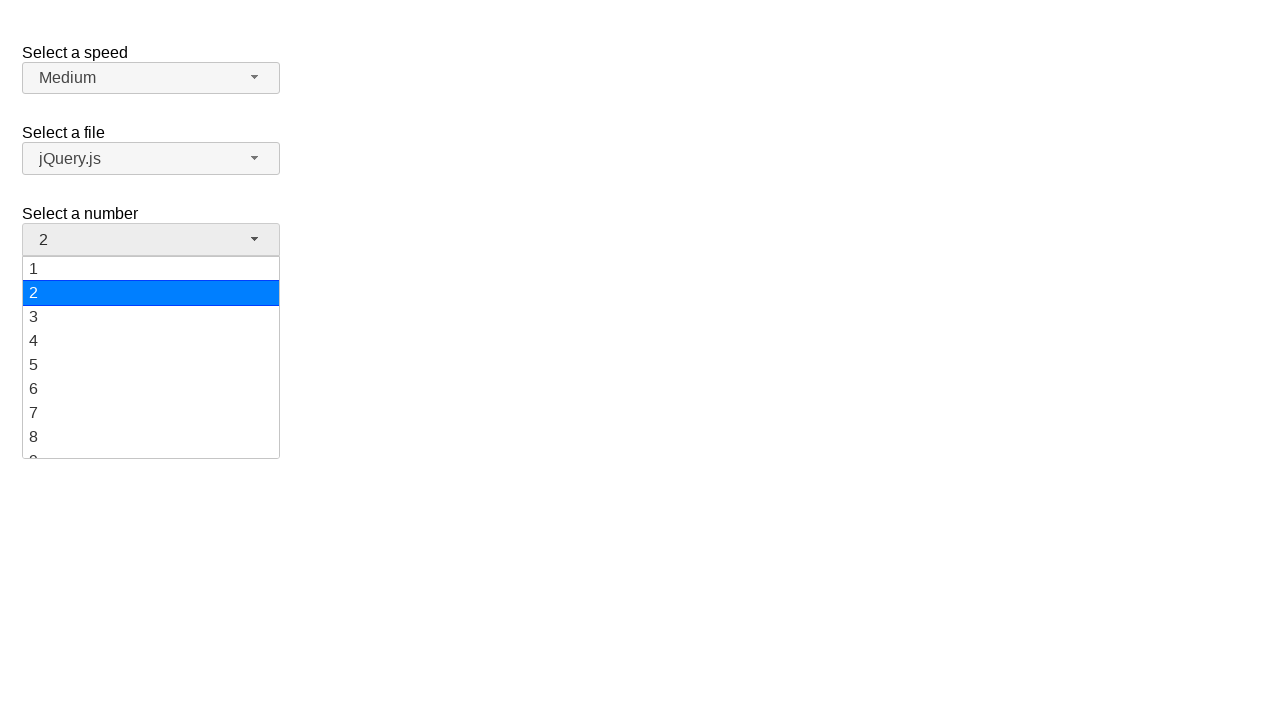

Selected item '19' from the number dropdown menu at (151, 445) on xpath=//ul[@id='number-menu']//div[text()='19']
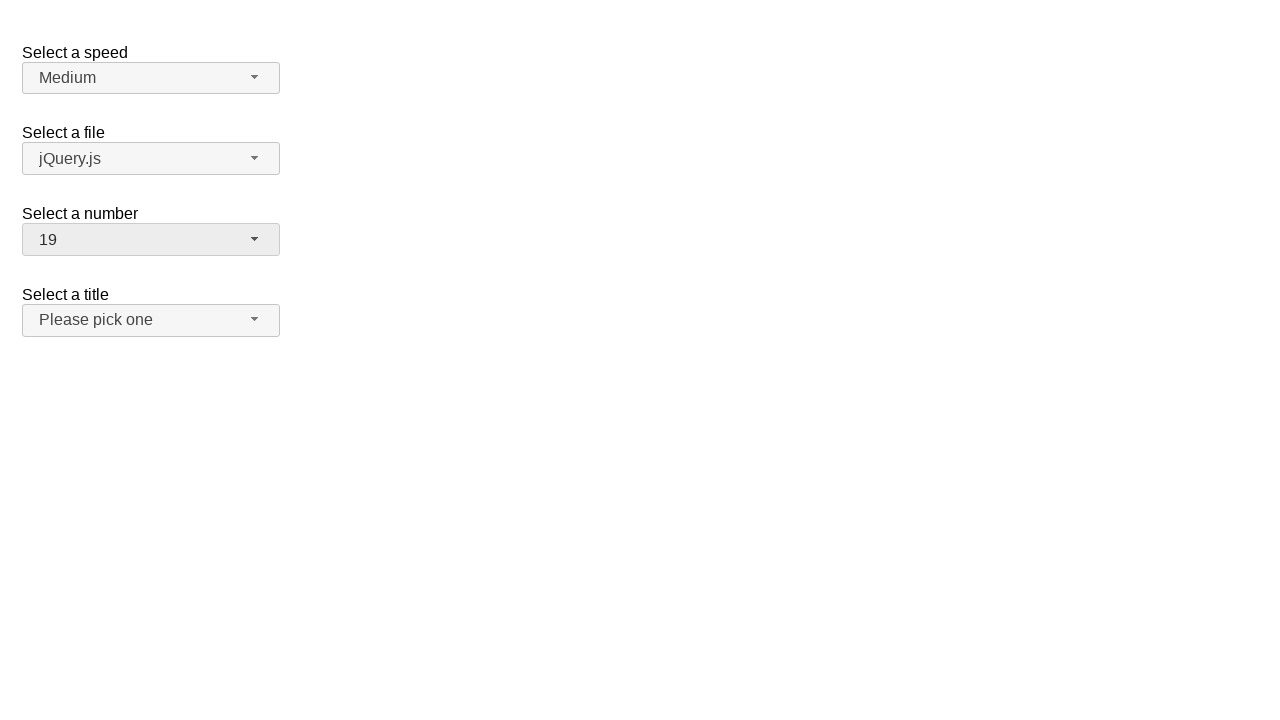

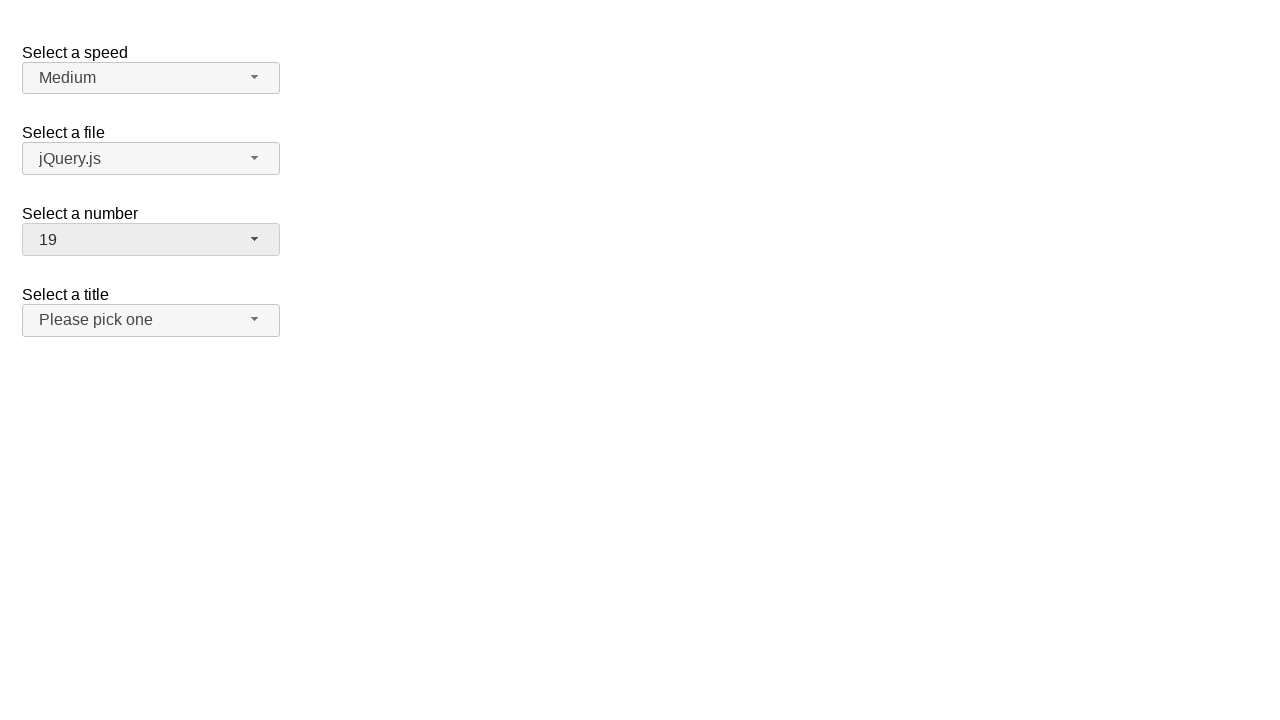